Tests that the Clear completed button displays correct text

Starting URL: https://demo.playwright.dev/todomvc

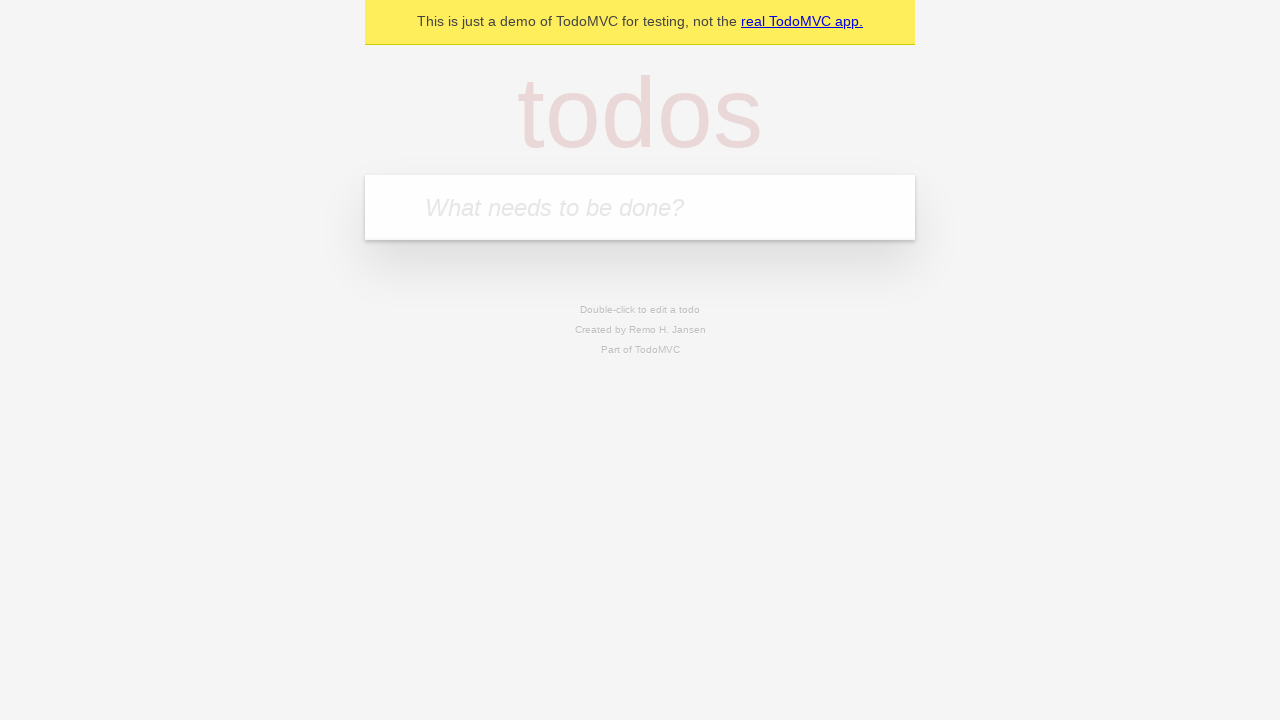

Filled new todo field with 'buy some cheese' on .new-todo
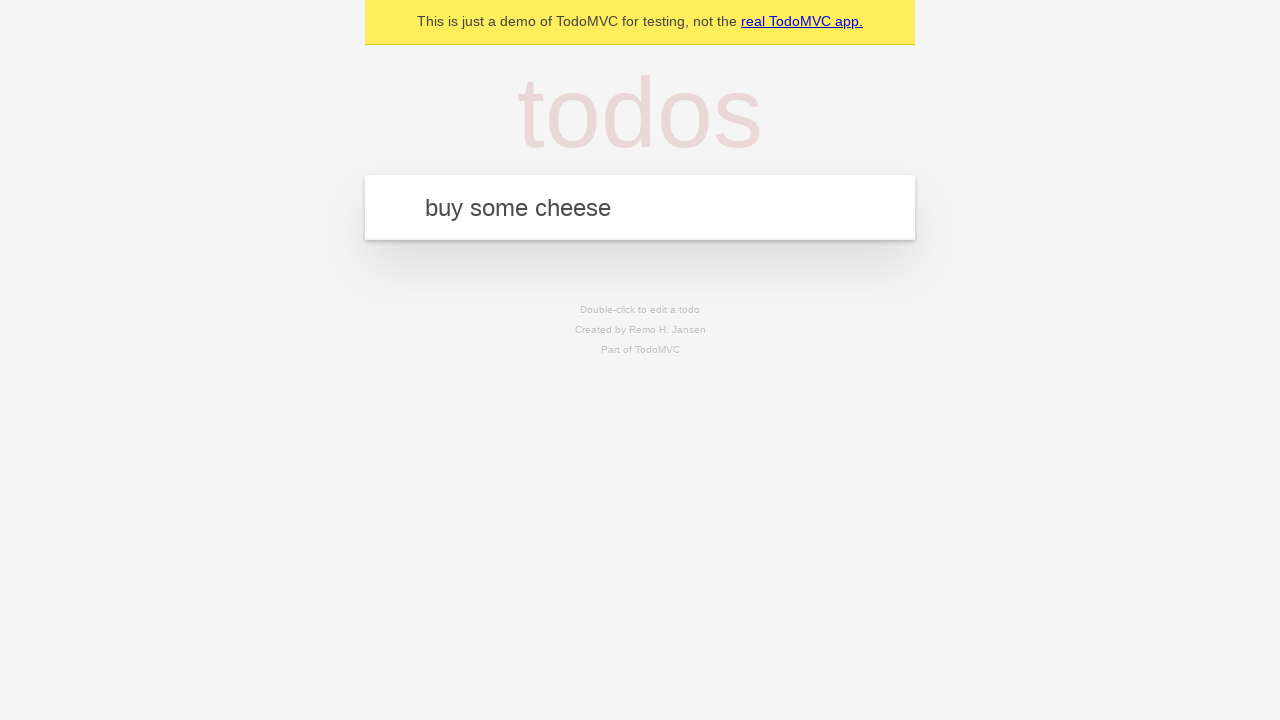

Pressed Enter to add first todo on .new-todo
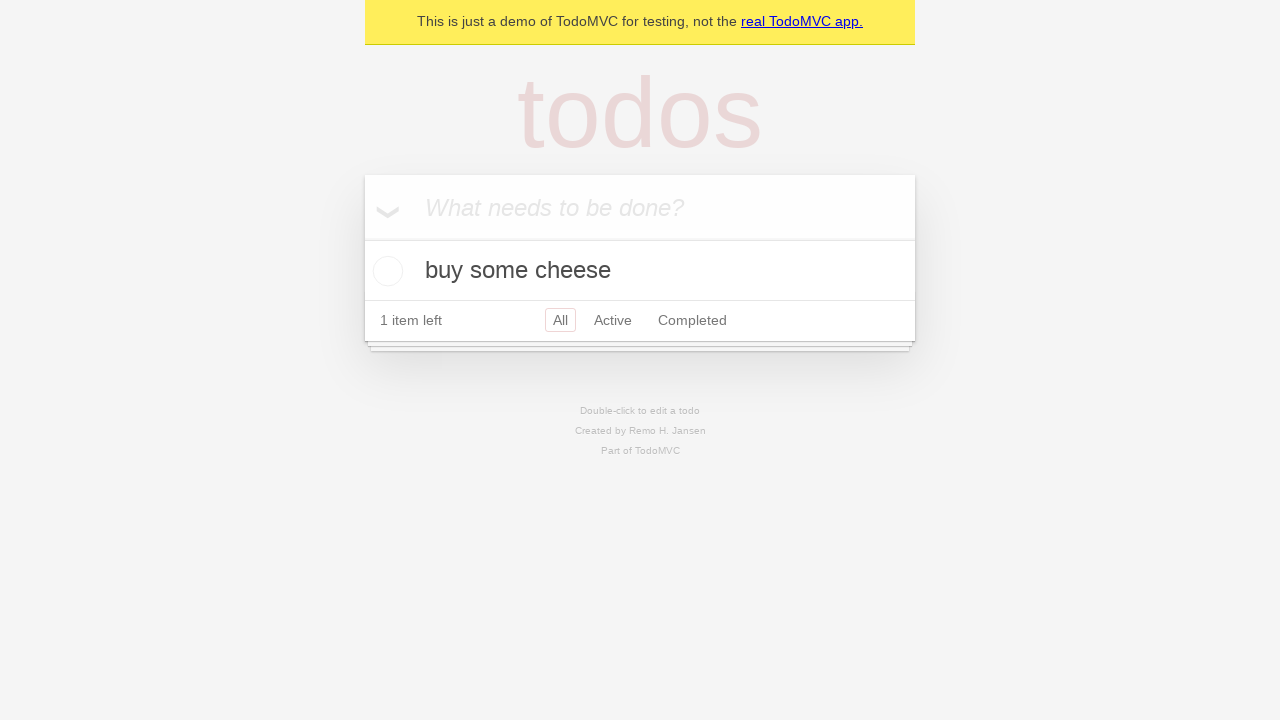

Filled new todo field with 'feed the cat' on .new-todo
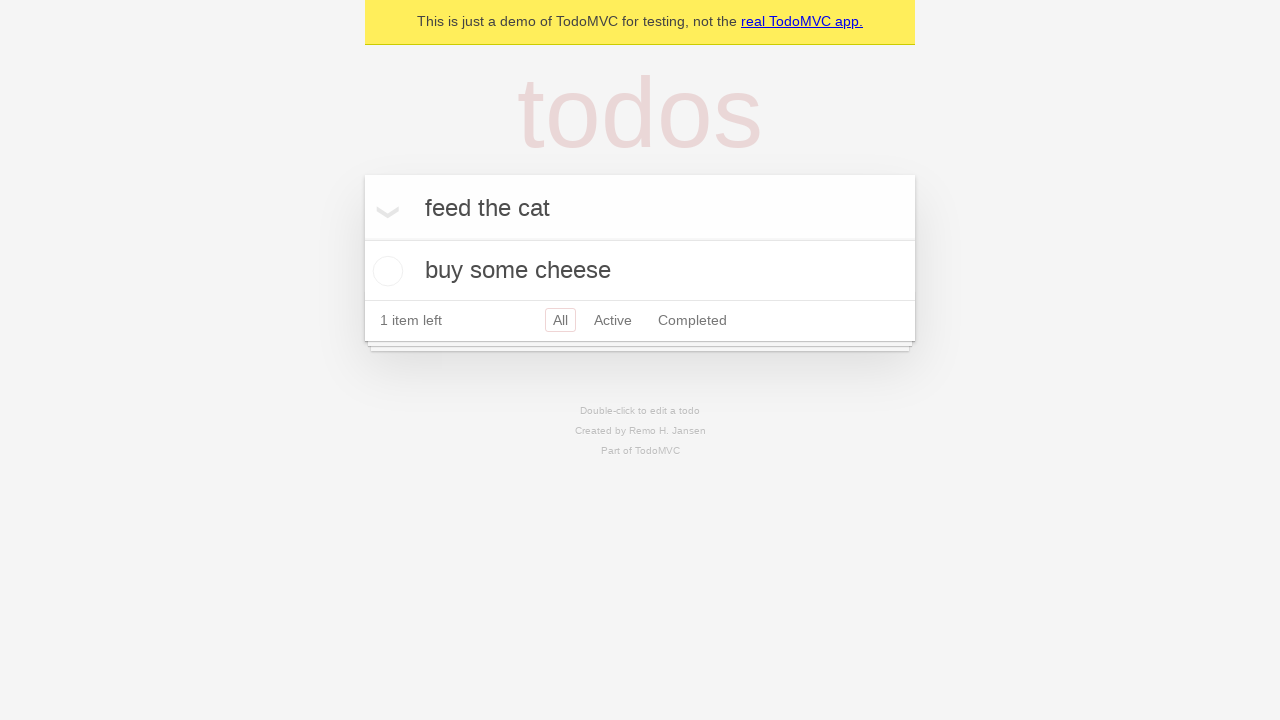

Pressed Enter to add second todo on .new-todo
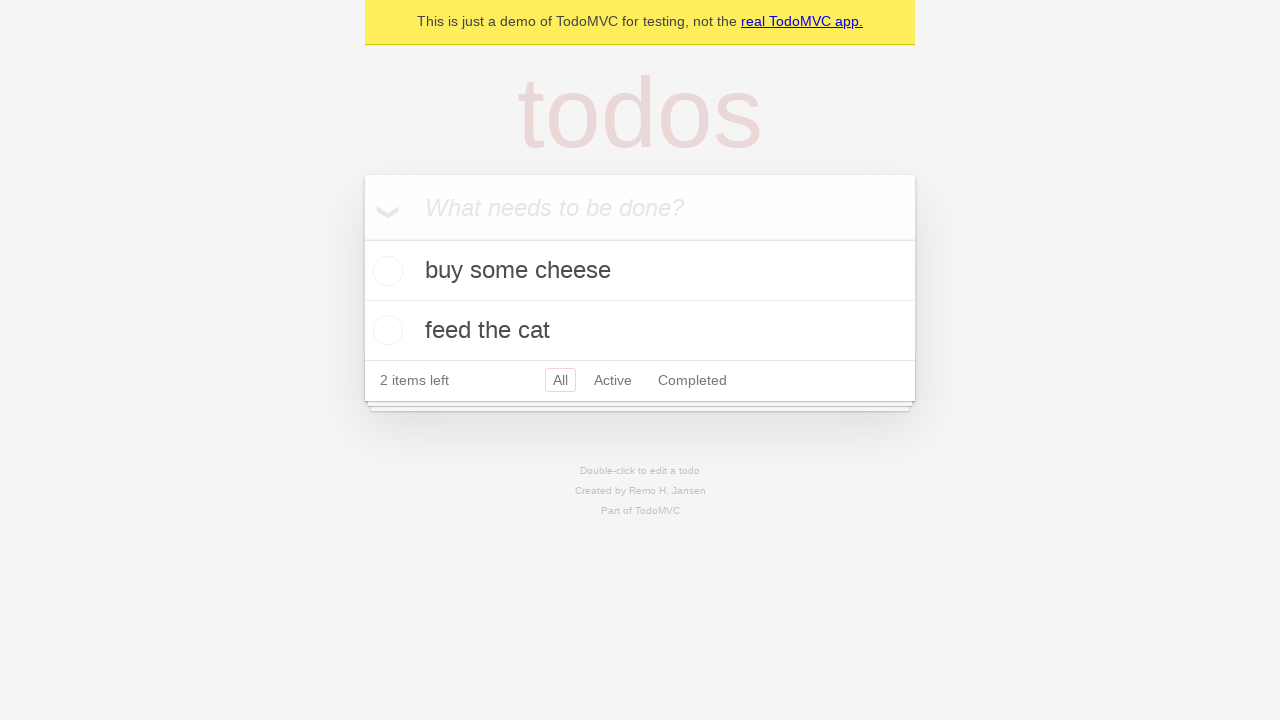

Filled new todo field with 'book a doctors appointment' on .new-todo
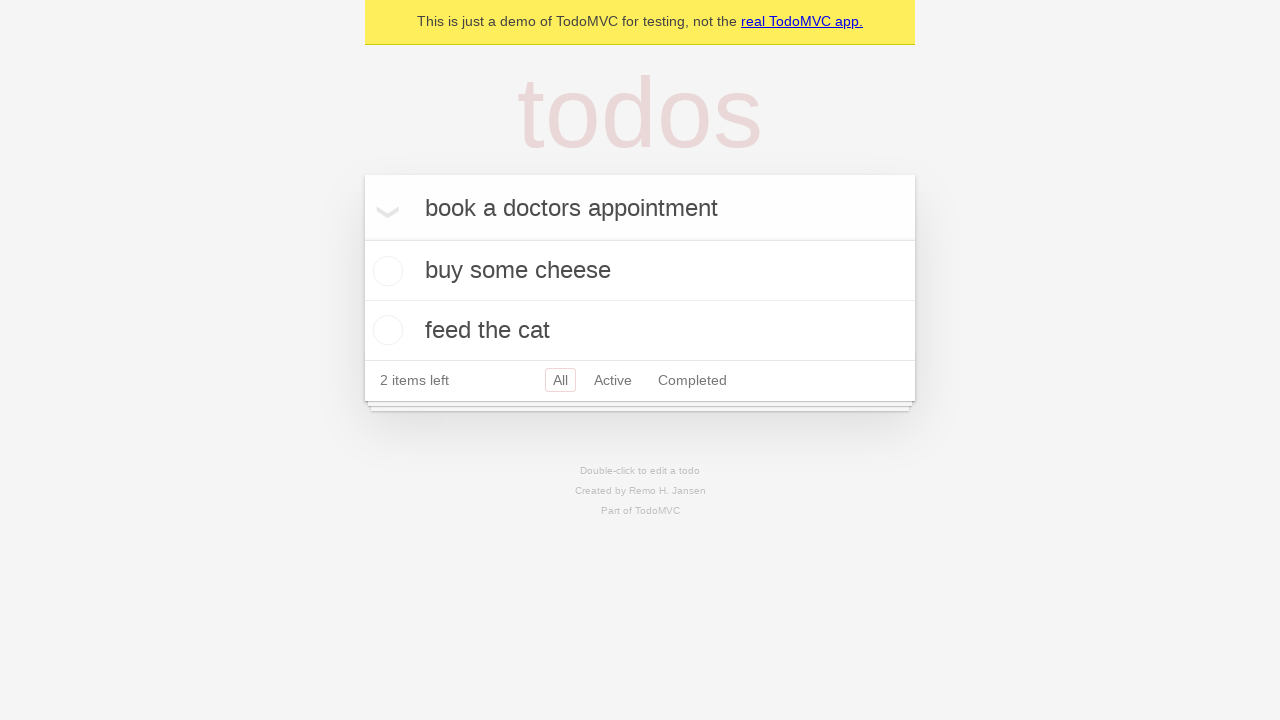

Pressed Enter to add third todo on .new-todo
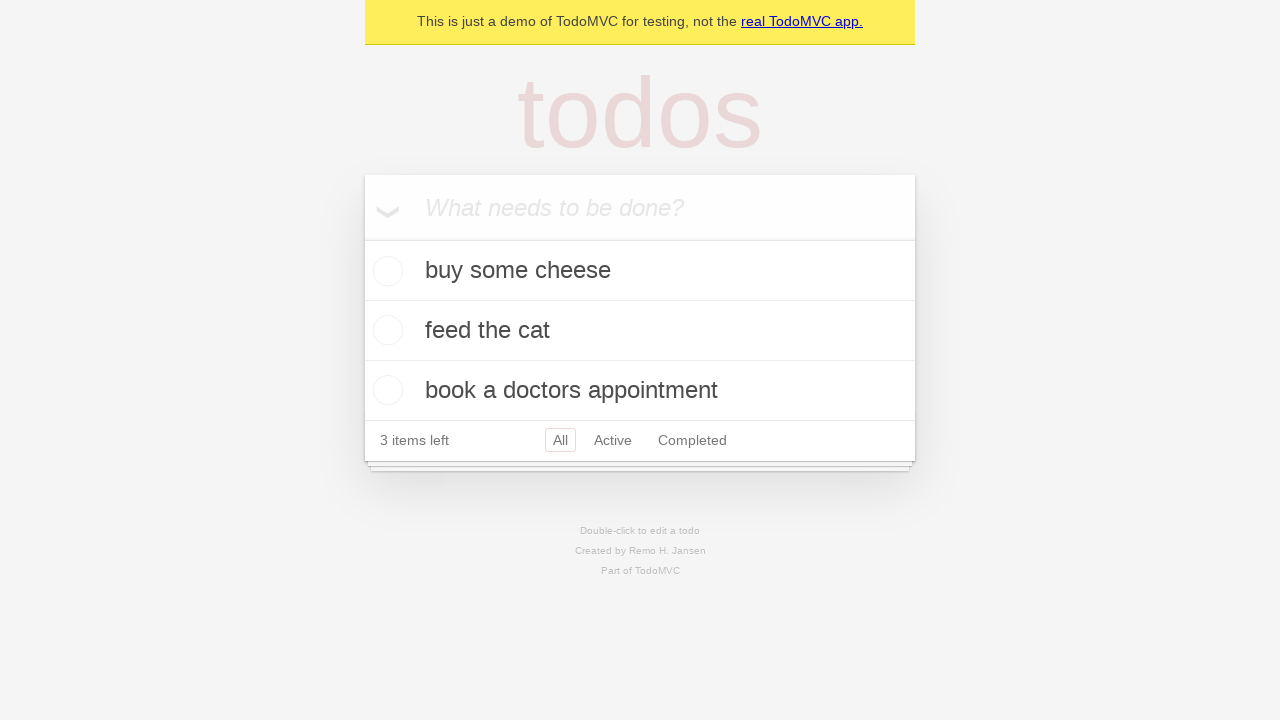

Waited for all 3 todo items to load
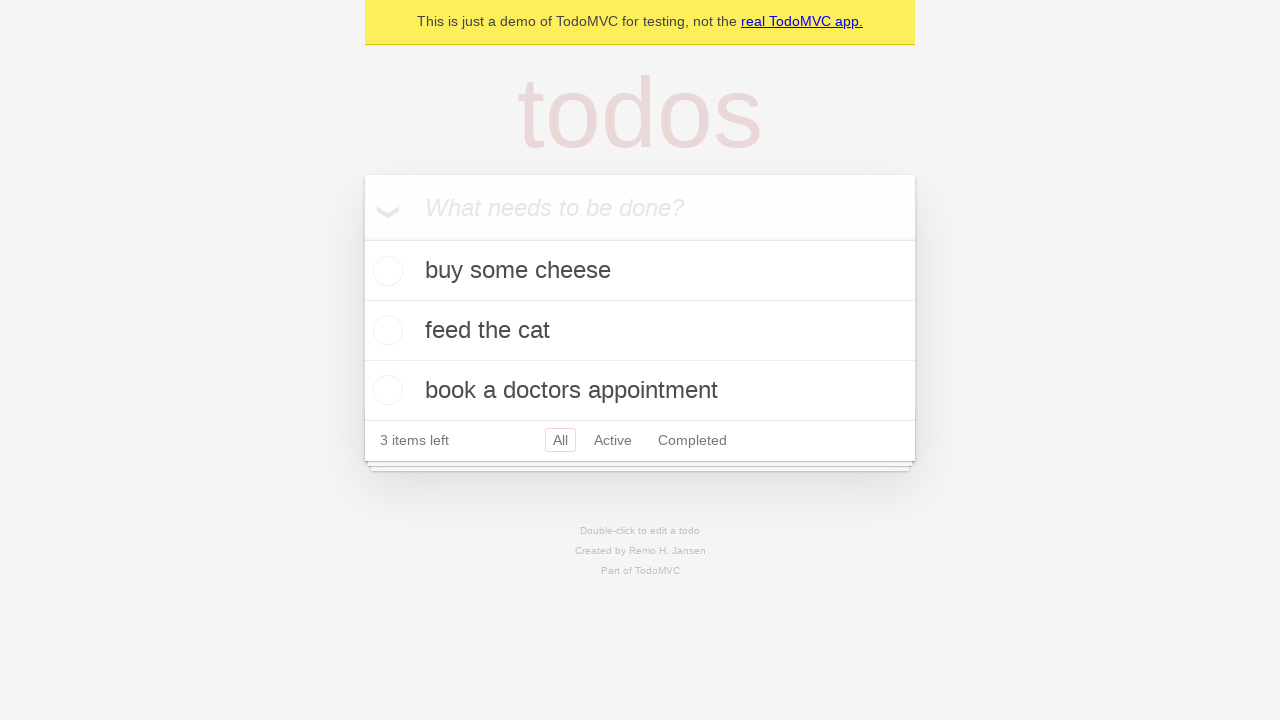

Checked first todo to mark it as completed at (385, 271) on .todo-list li .toggle >> nth=0
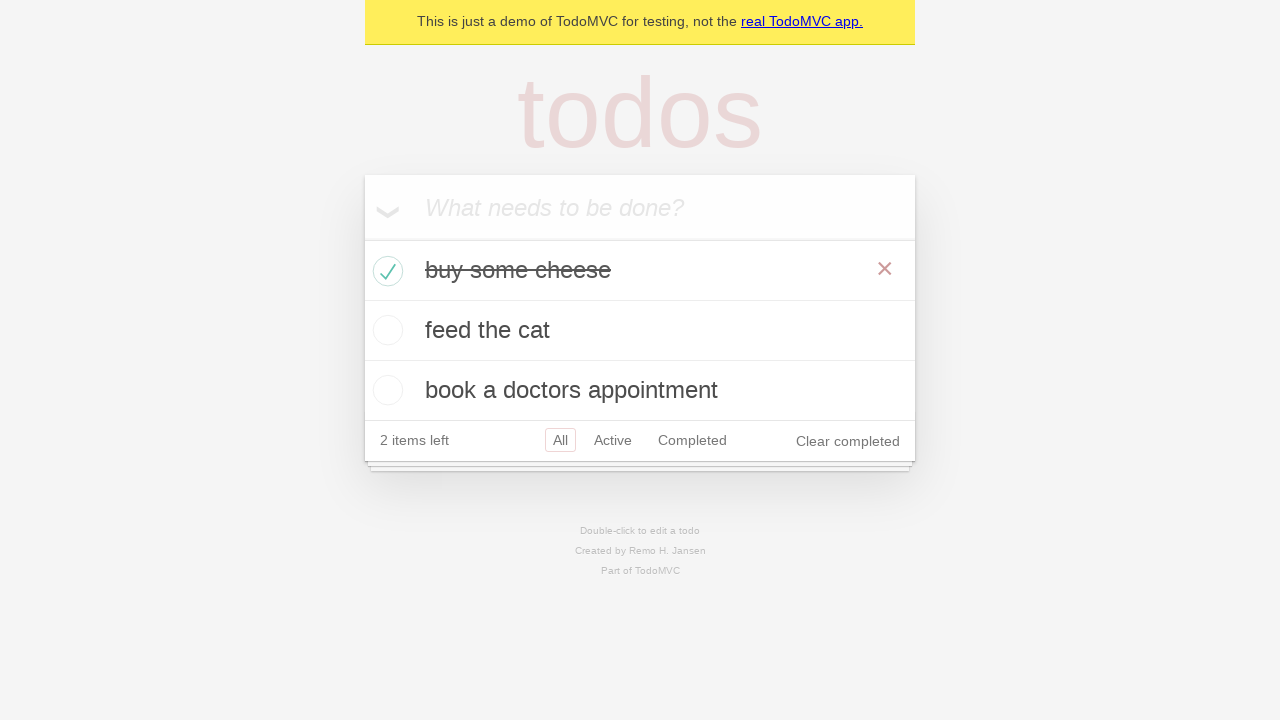

Clear completed button appeared
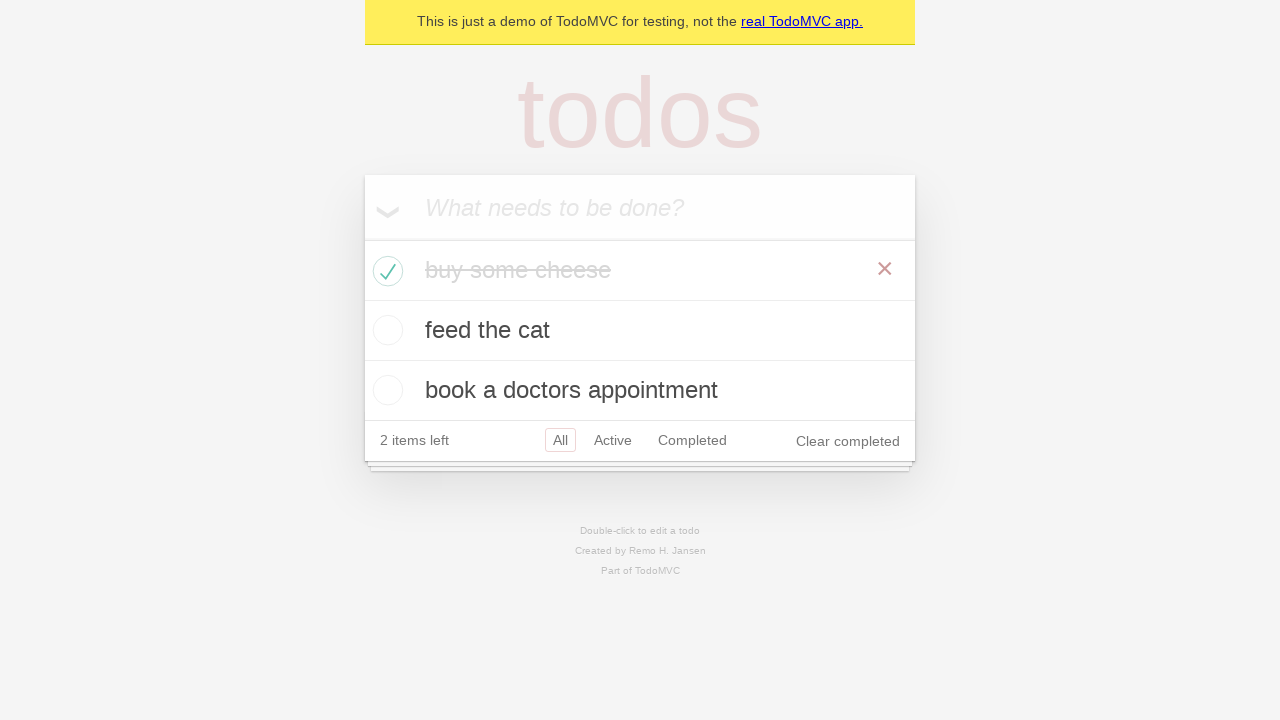

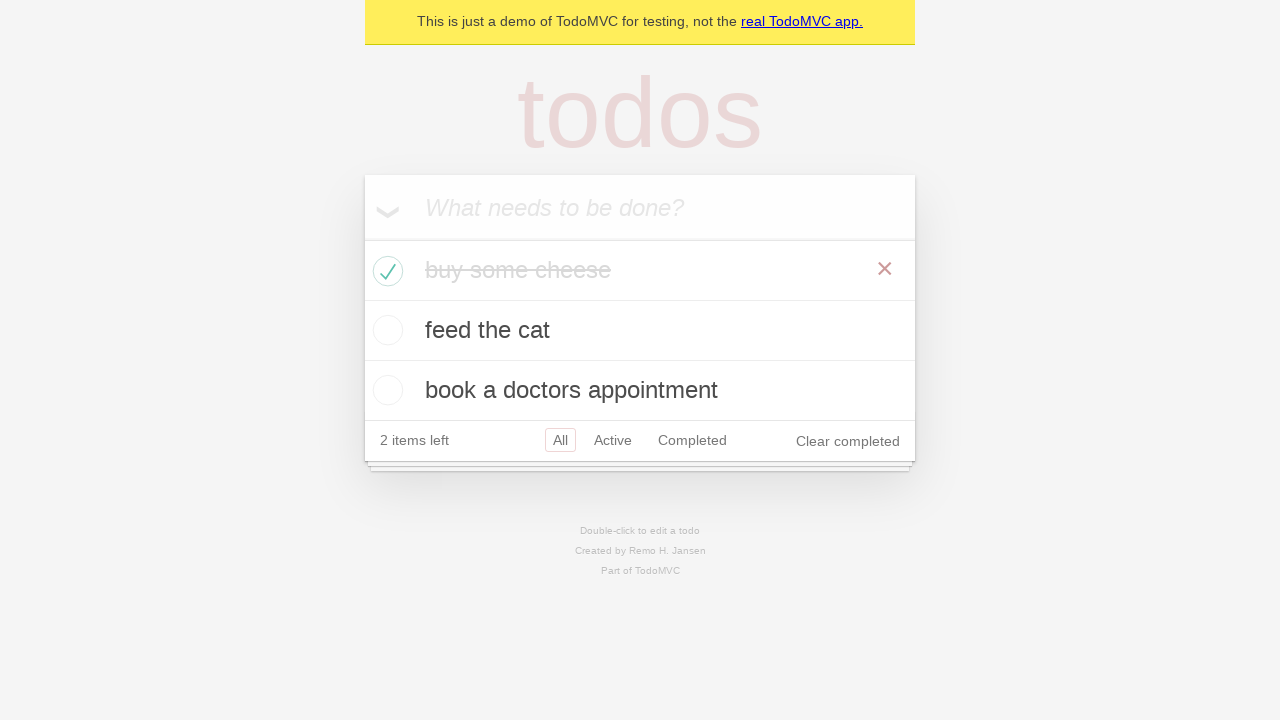